Tests that a readonly input field cannot be edited by attempting to click and type in it

Starting URL: https://bonigarcia.dev/selenium-webdriver-java/web-form.html

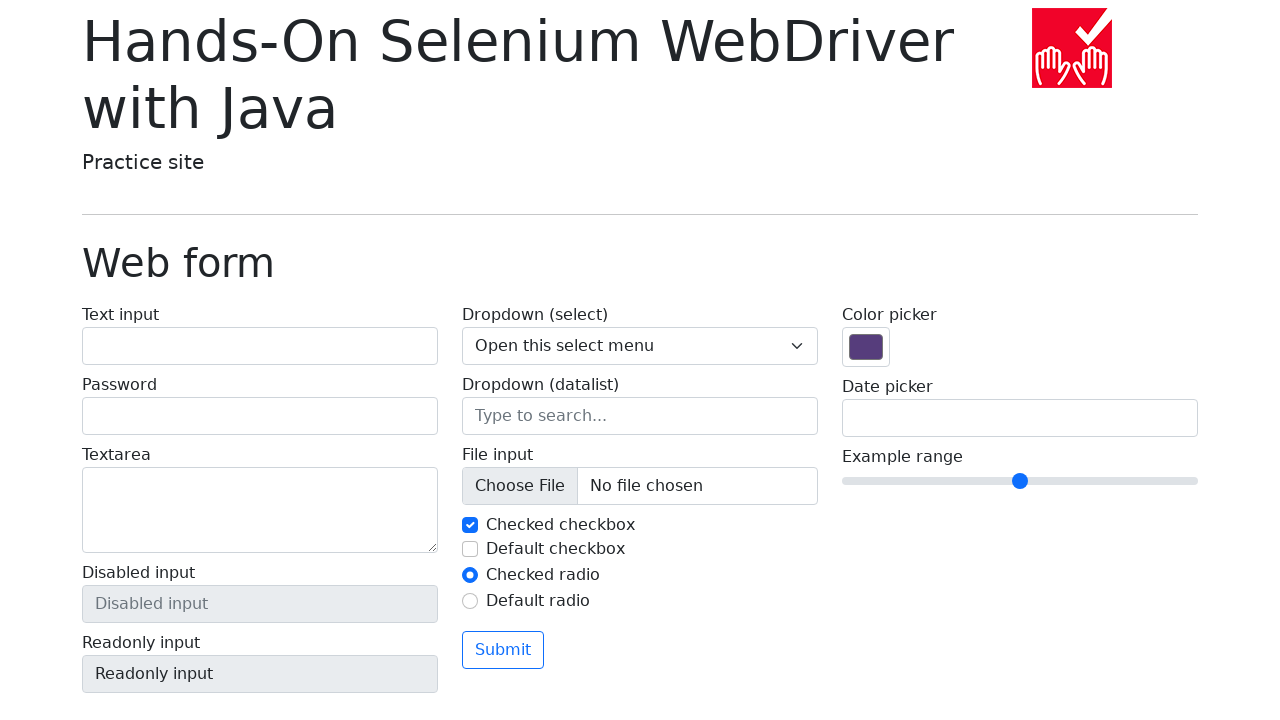

Clicked on readonly input field at (260, 674) on input[name='my-readonly']
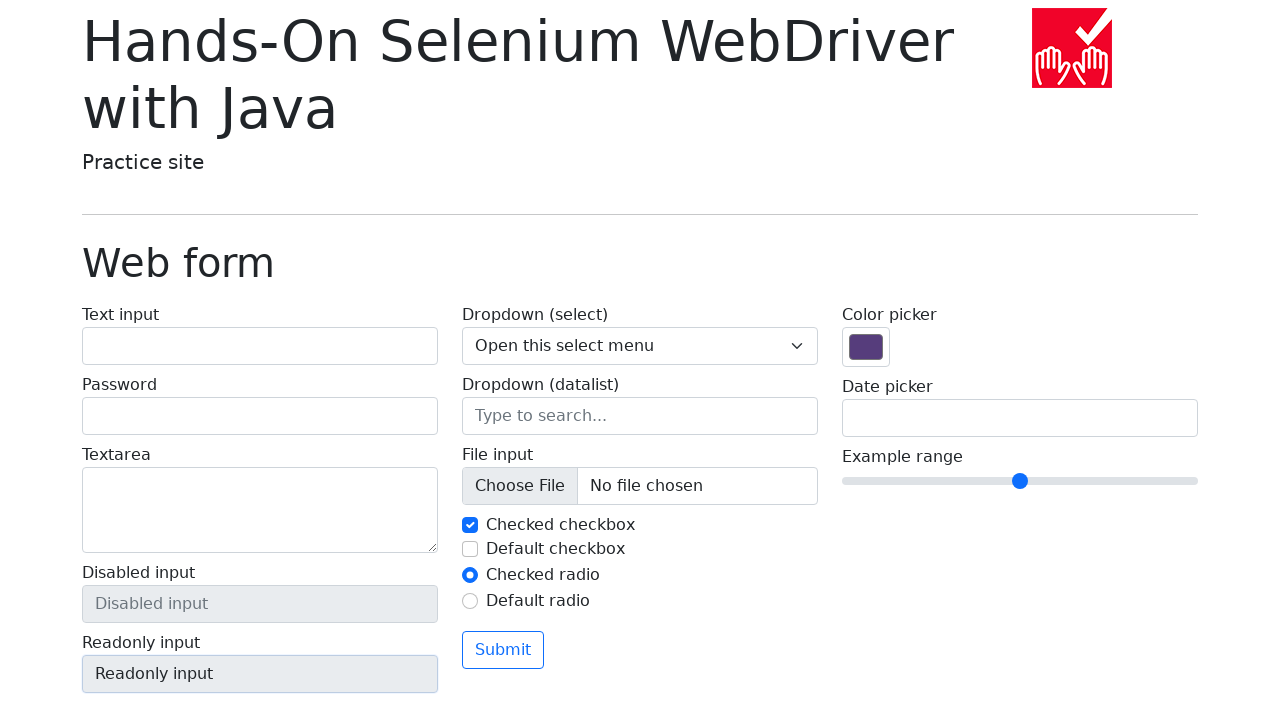

Attempted to type 'Write write' in readonly field
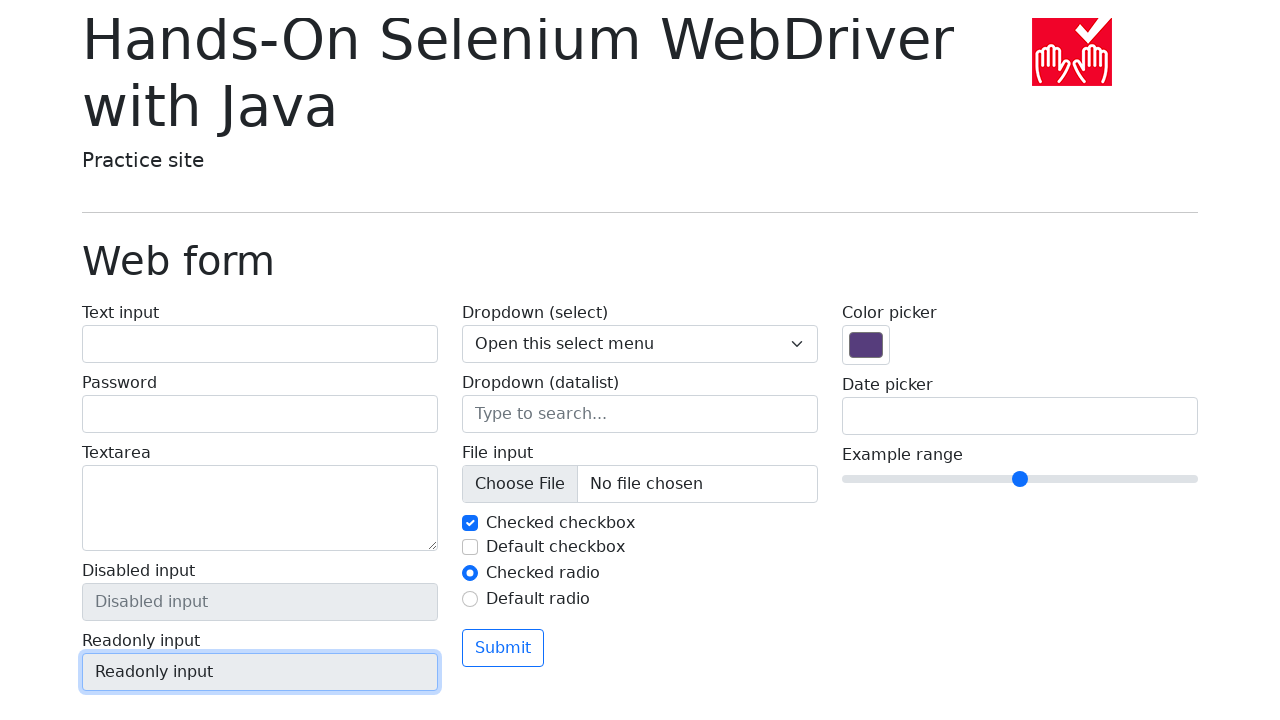

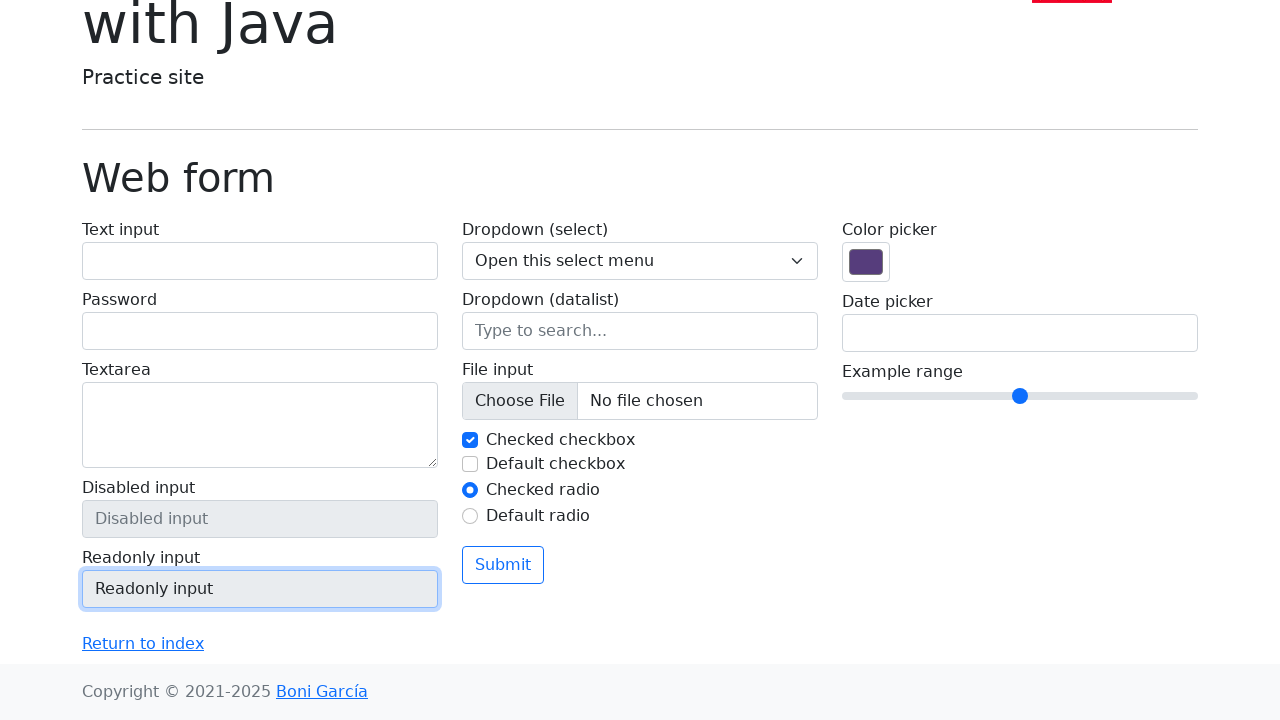